Navigates through paginated product offers table to find a specific vegetable and verify its price information is displayed

Starting URL: https://rahulshettyacademy.com/seleniumPractise/#/offers

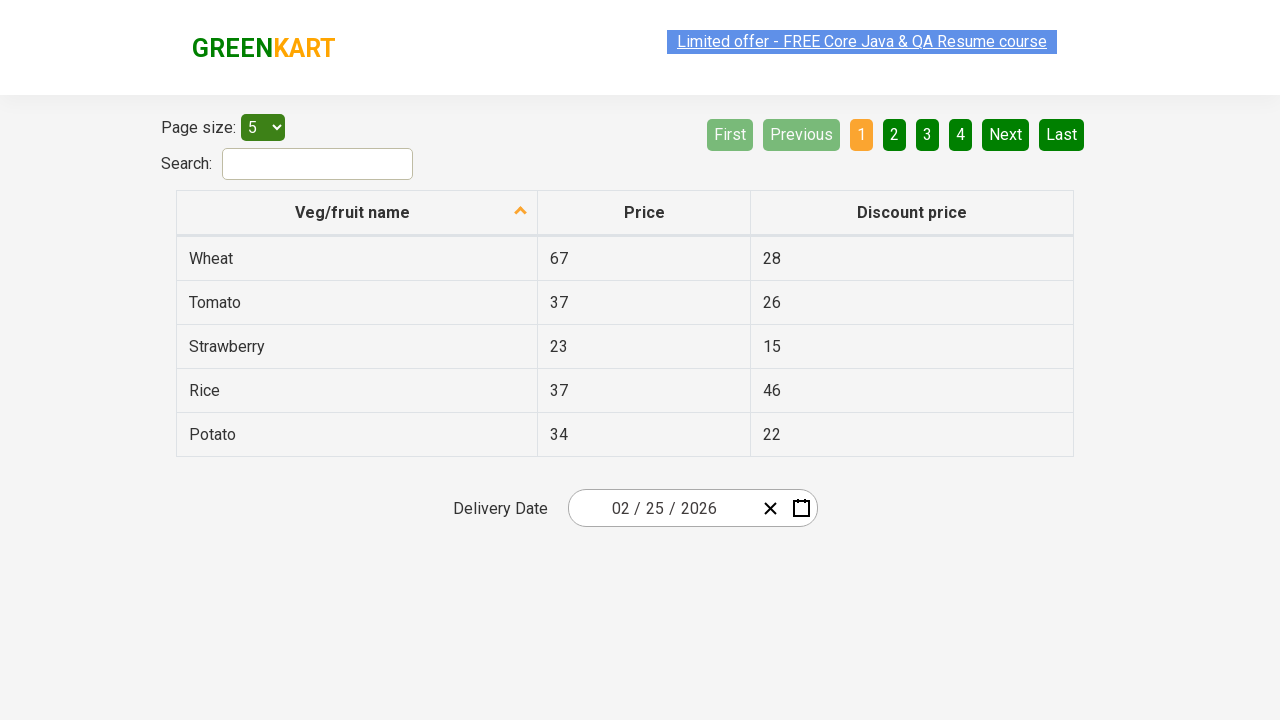

Located vegetable name cells in table
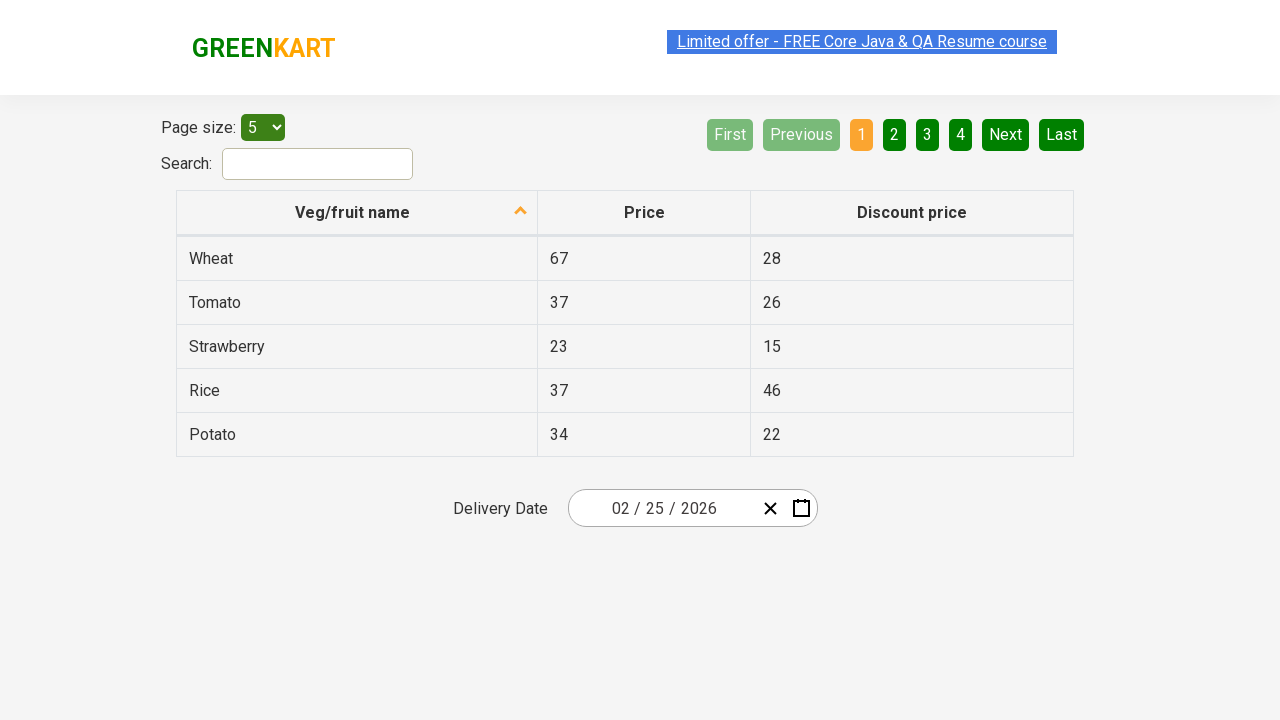

Found 5 vegetable entries on current page
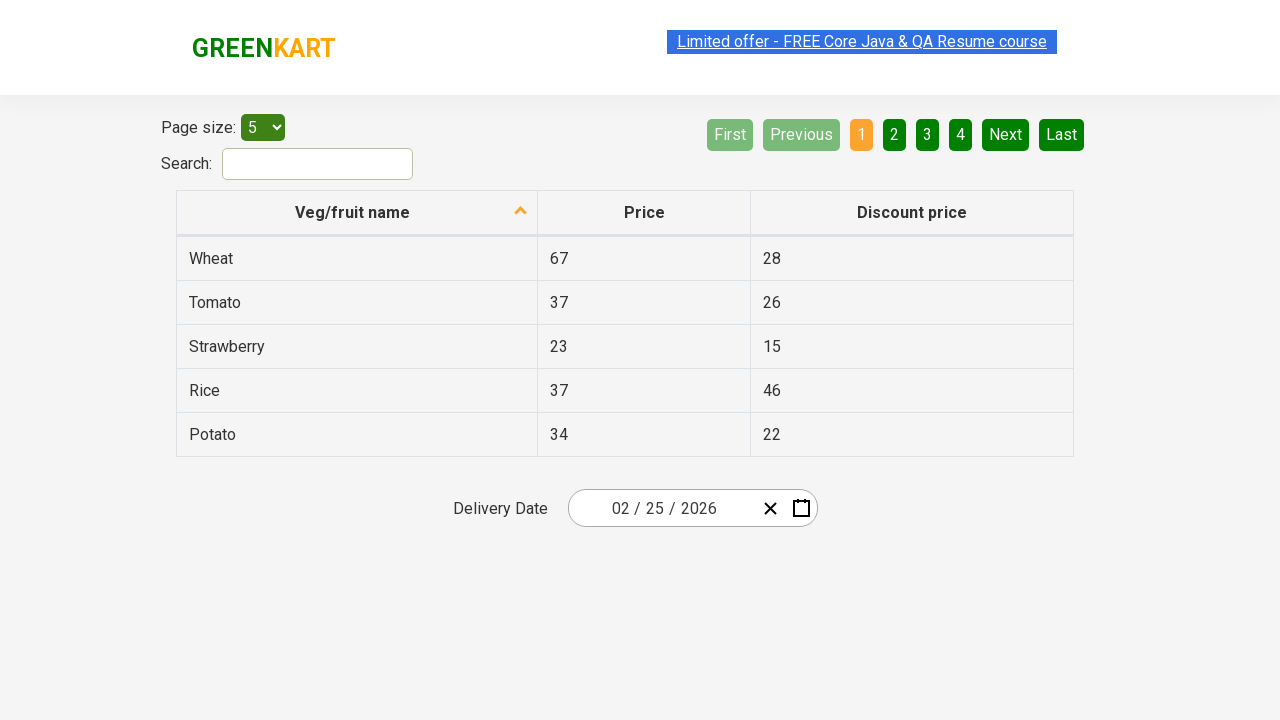

Clicked next page button to navigate to next page of offers at (1006, 134) on xpath=//a[@aria-label='Next']
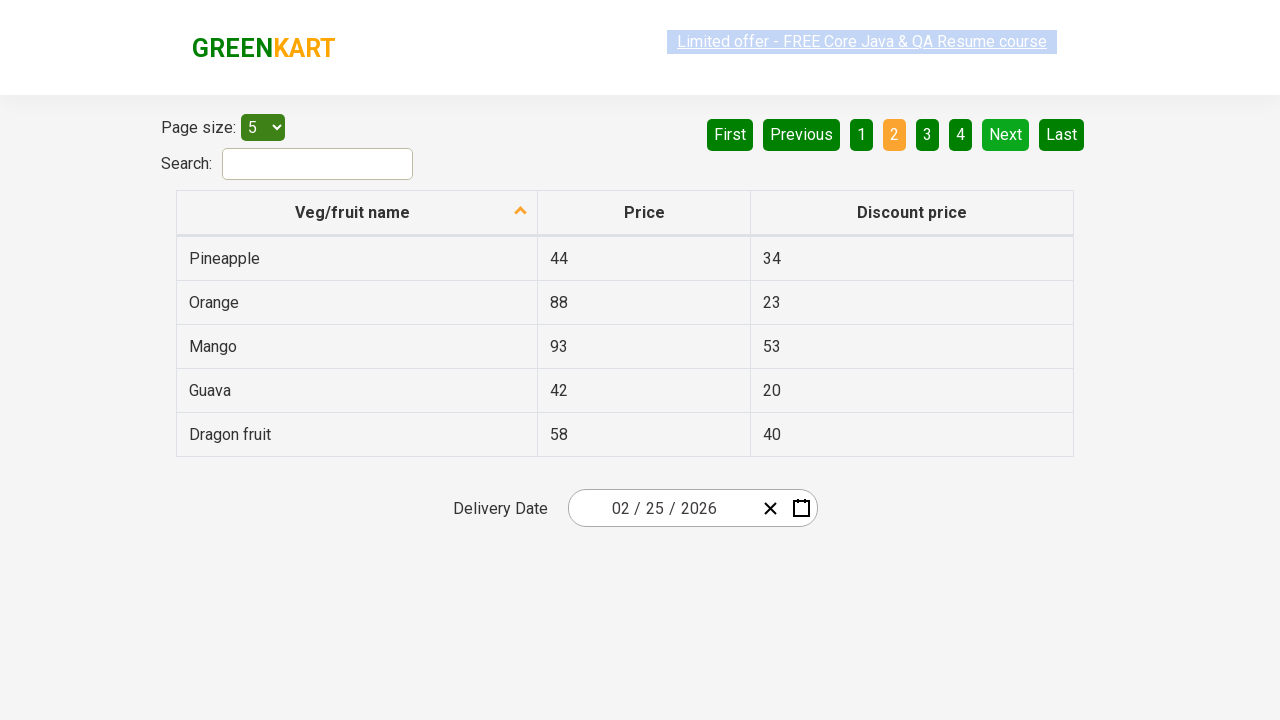

Waited for next page to load completely
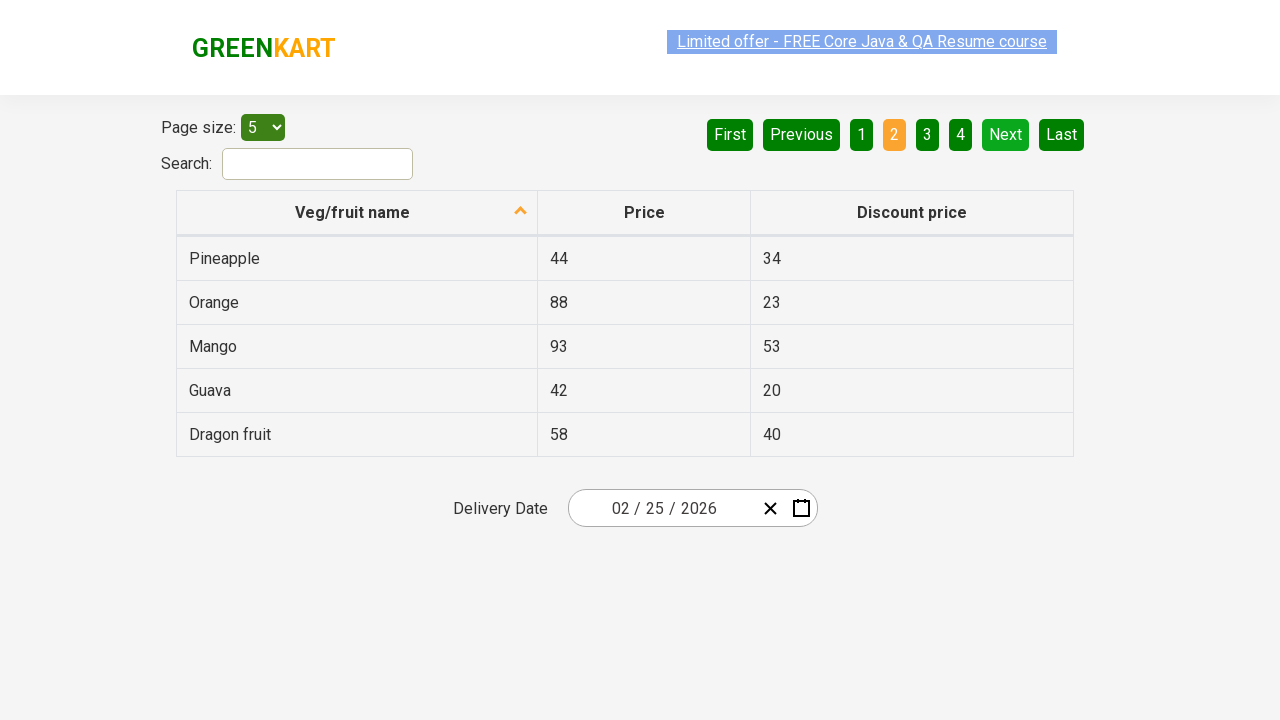

Found 5 vegetable entries on current page
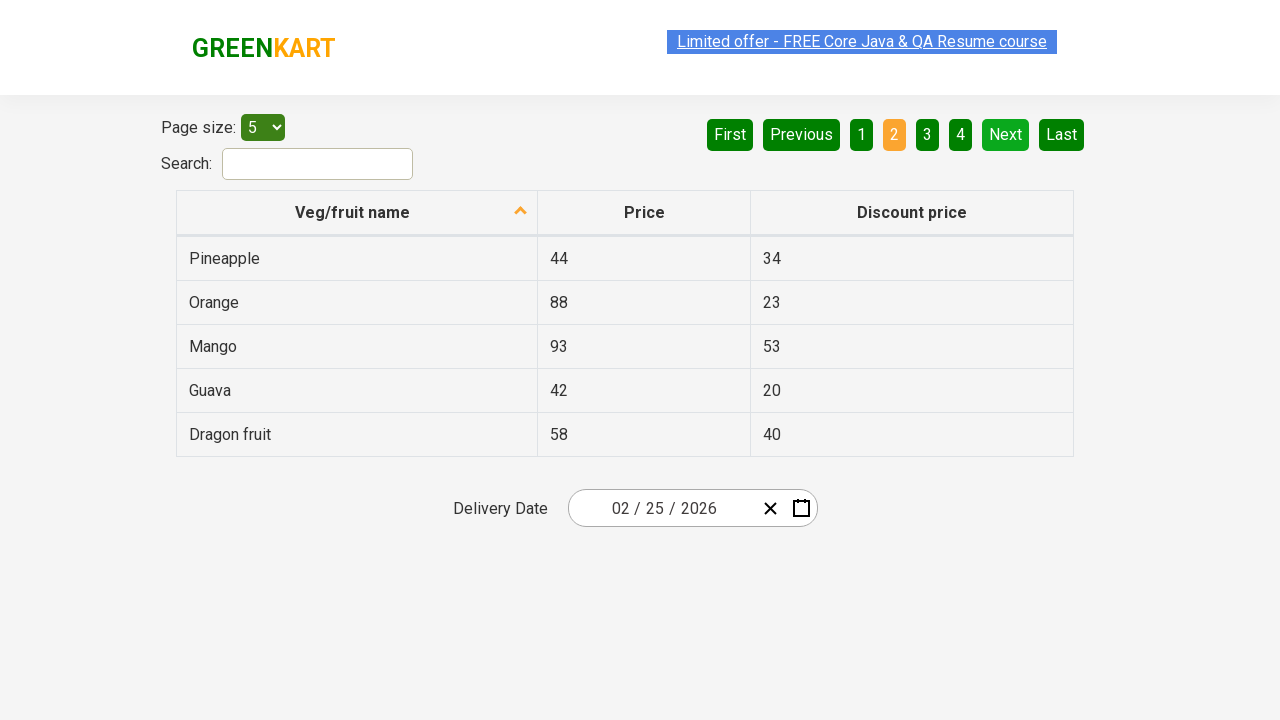

Clicked next page button to navigate to next page of offers at (1006, 134) on xpath=//a[@aria-label='Next']
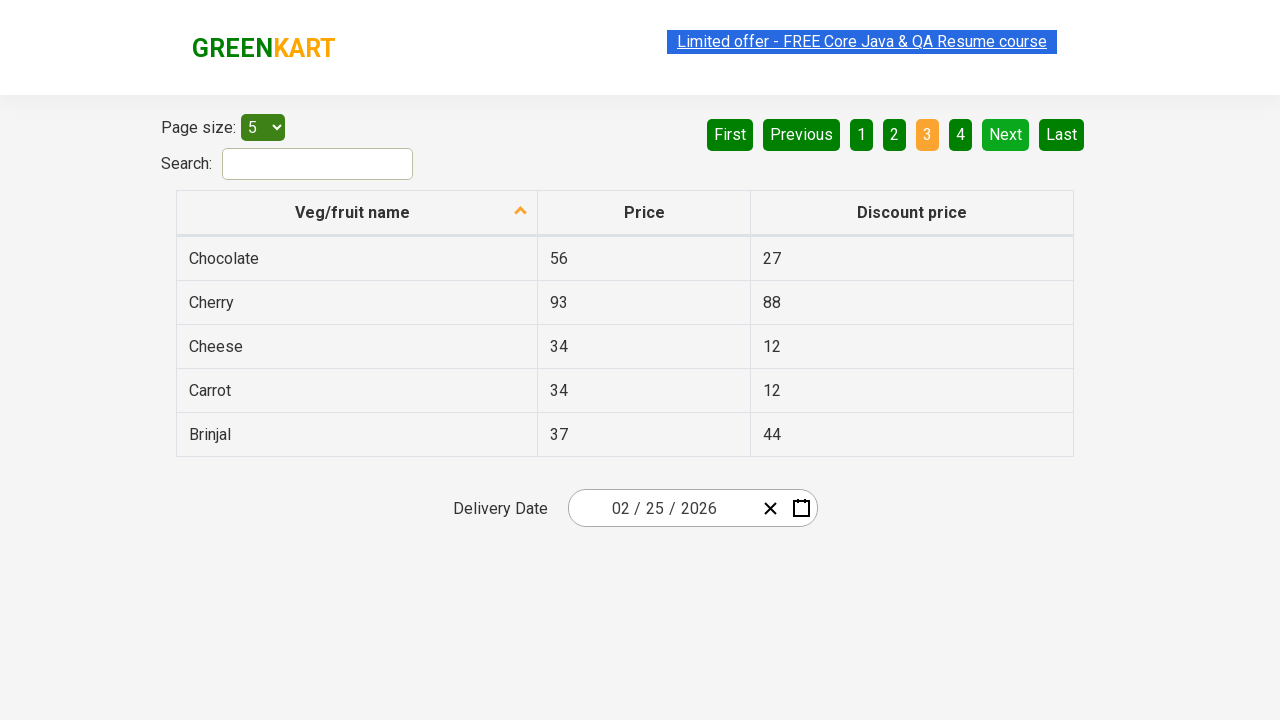

Waited for next page to load completely
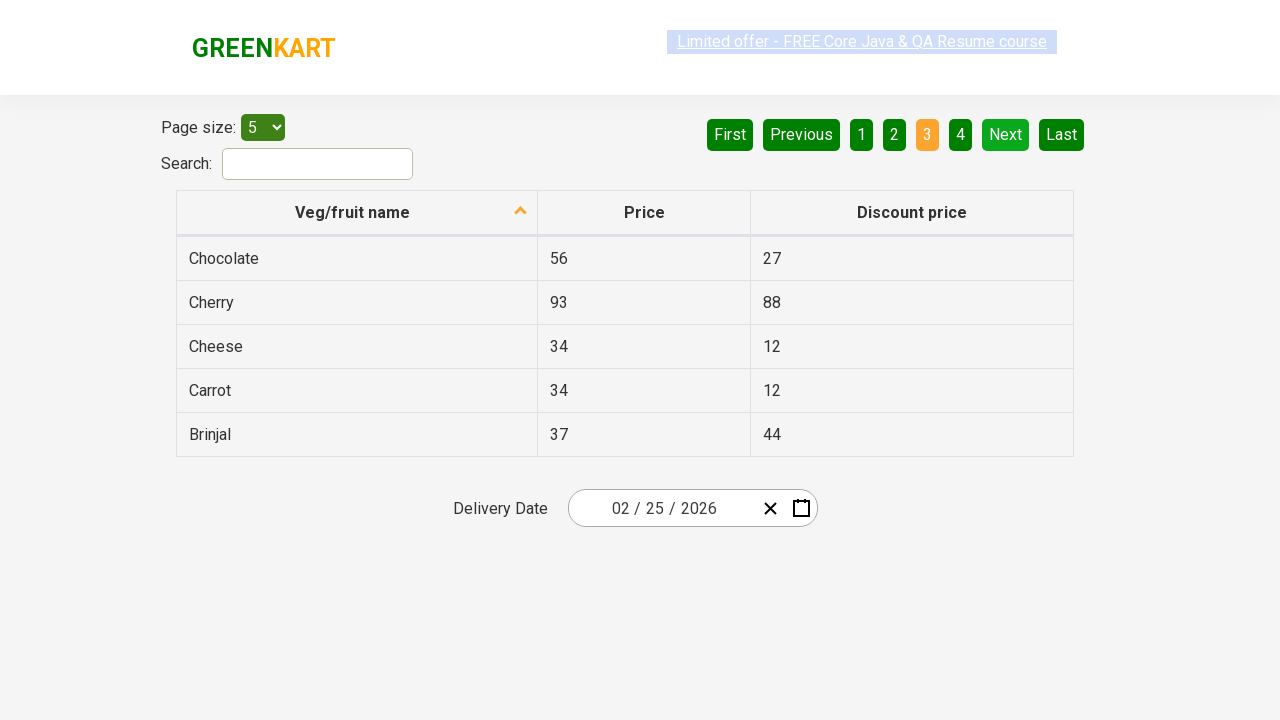

Found 5 vegetable entries on current page
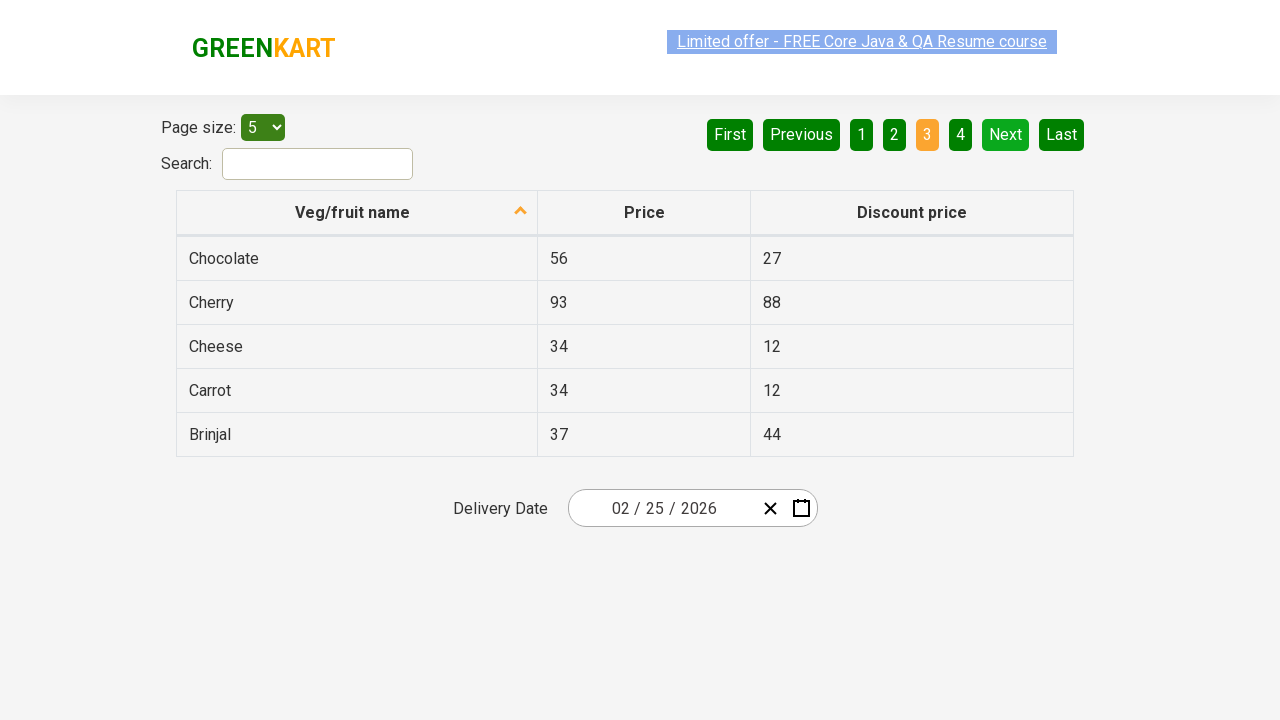

Located 'Cherry' vegetable in table
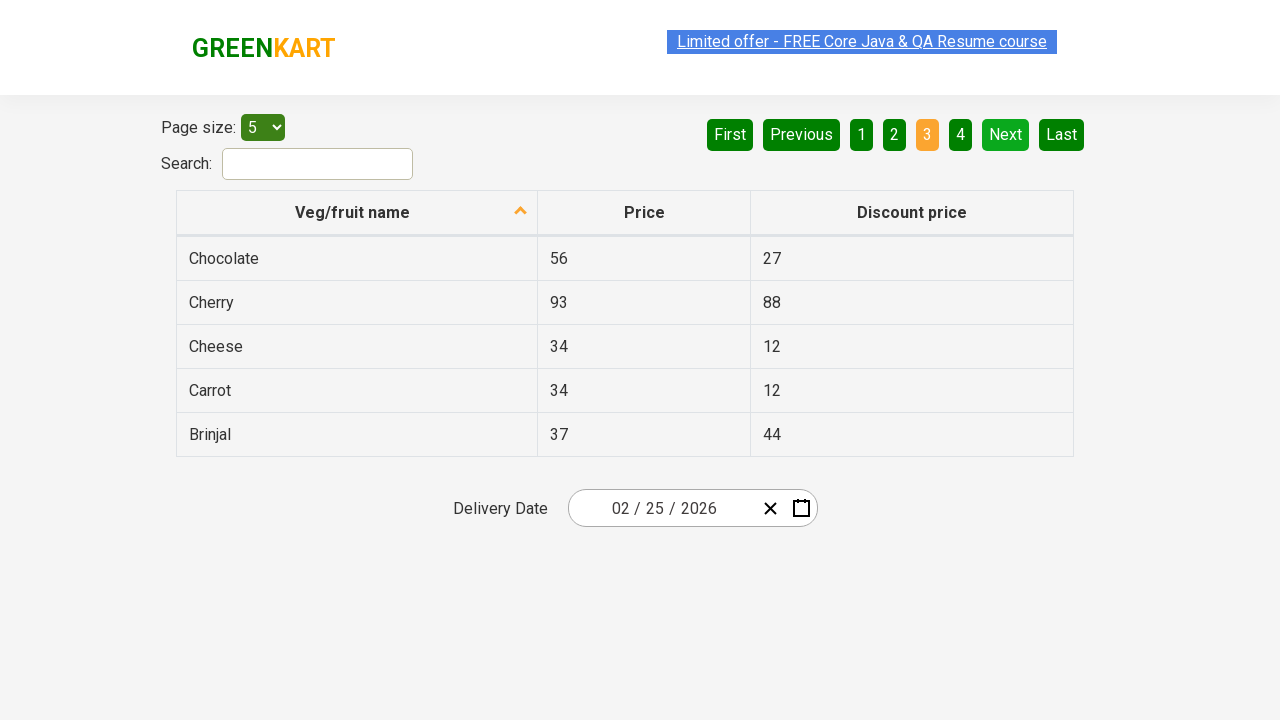

Retrieved price information for Cherry: 93
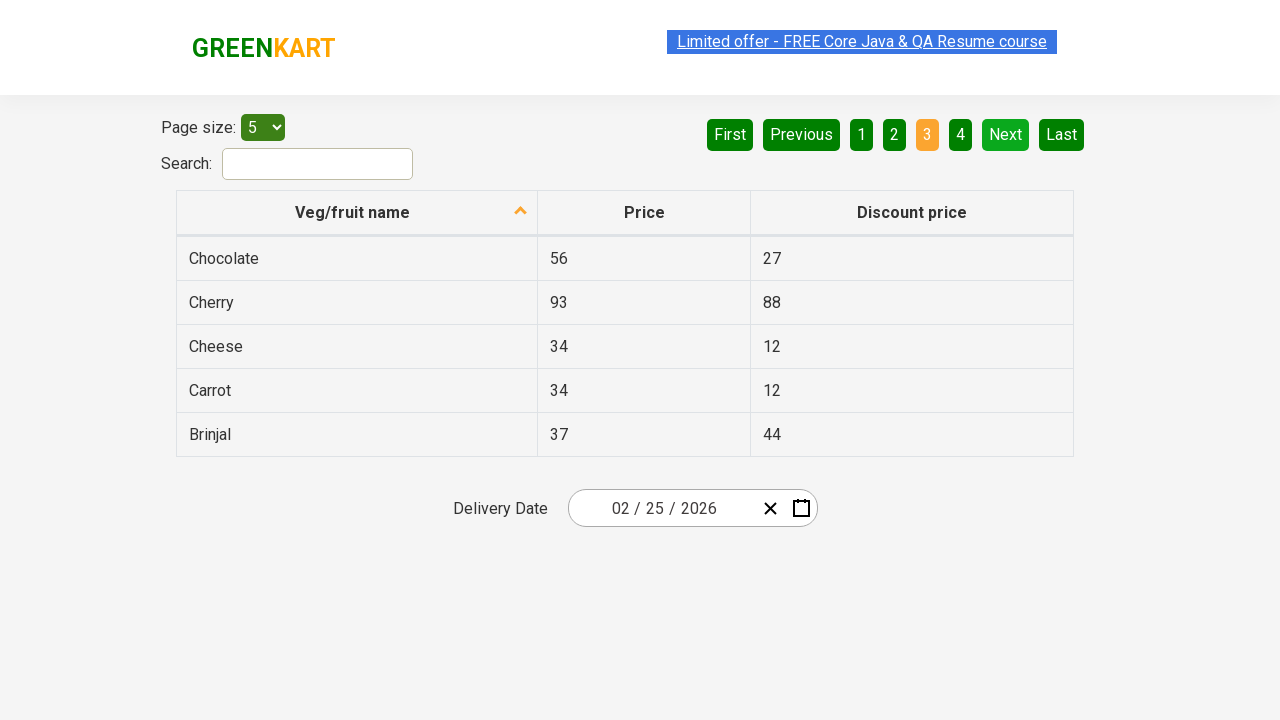

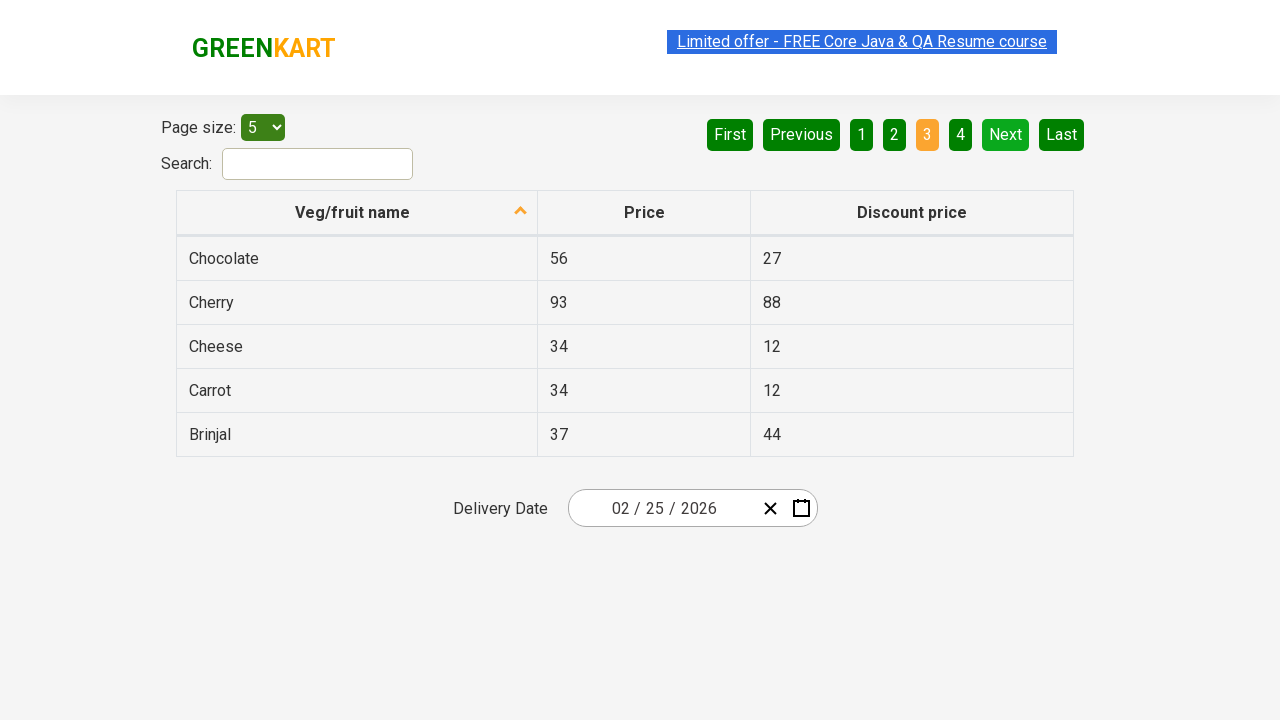